Tests clicking on the slime map canvas to toggle chunk status between slime chunk, non-slime chunk, and unmarked

Starting URL: https://badel2.github.io/slime_seed_finder/slime.html

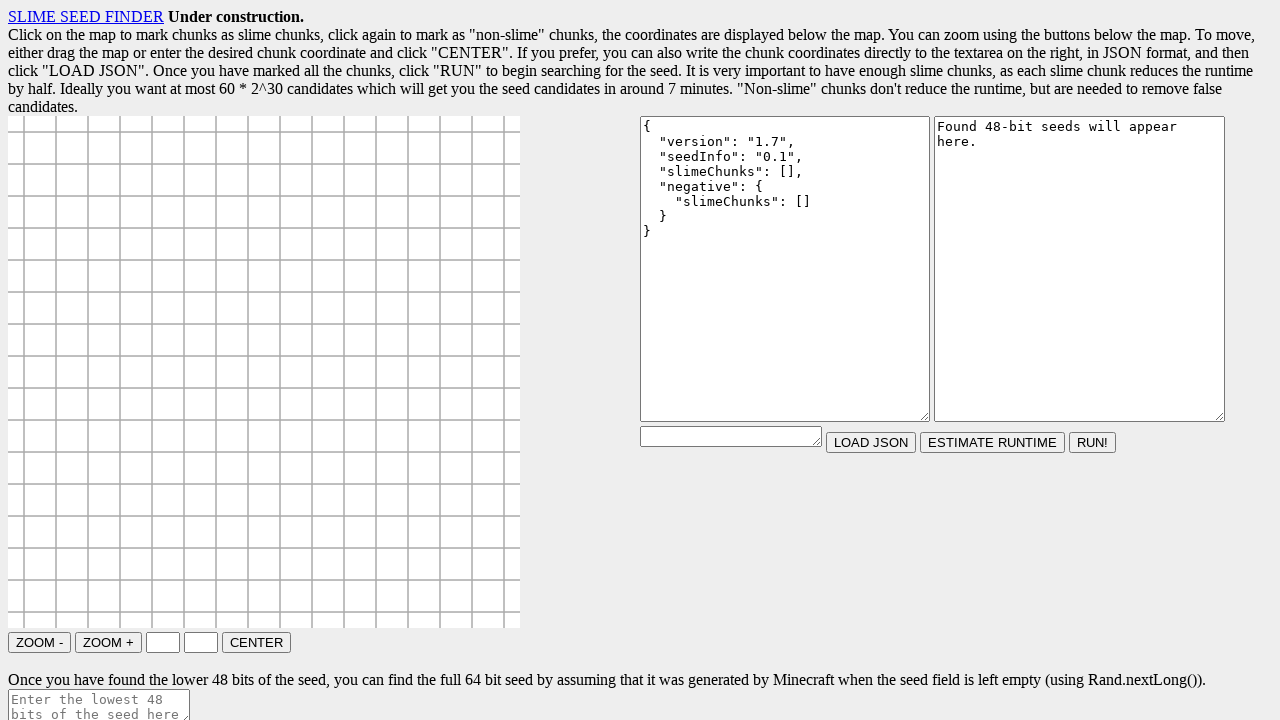

Waited for slime map canvas to load
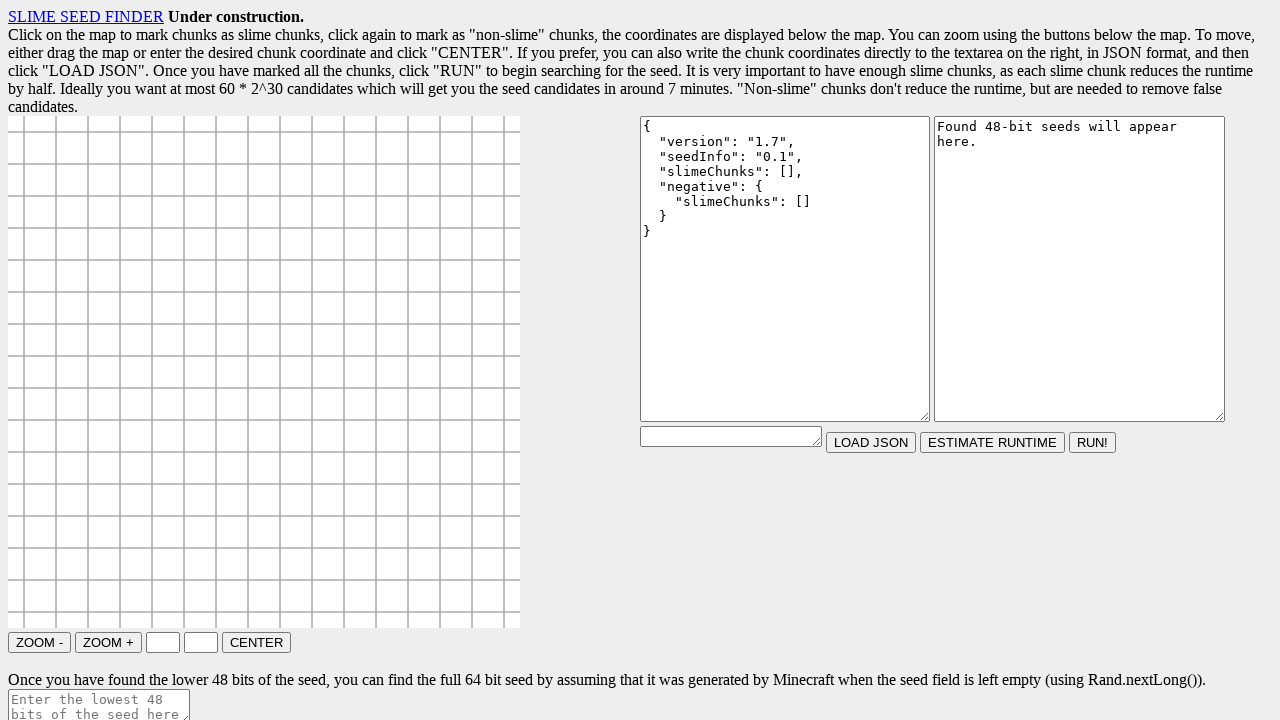

Clicked on canvas center to mark chunk 0,0 as slime chunk at (8, 116) on #demo
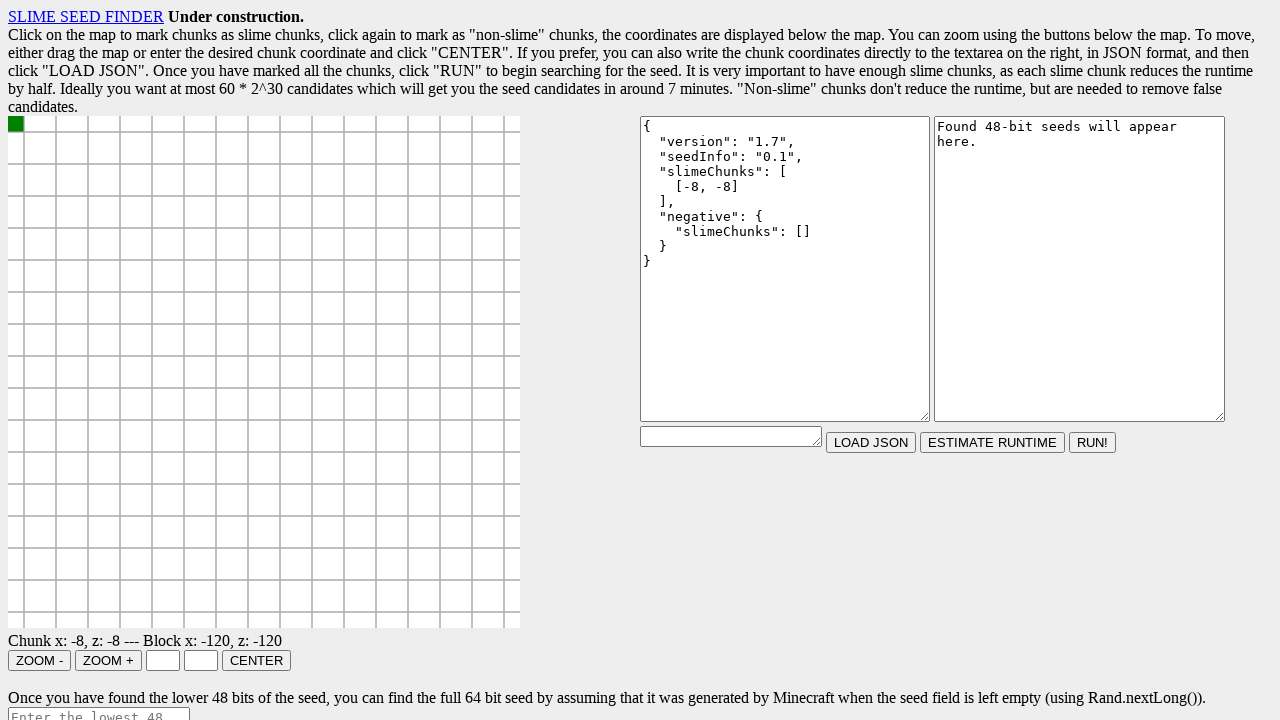

Verified chunk is marked as slime chunk
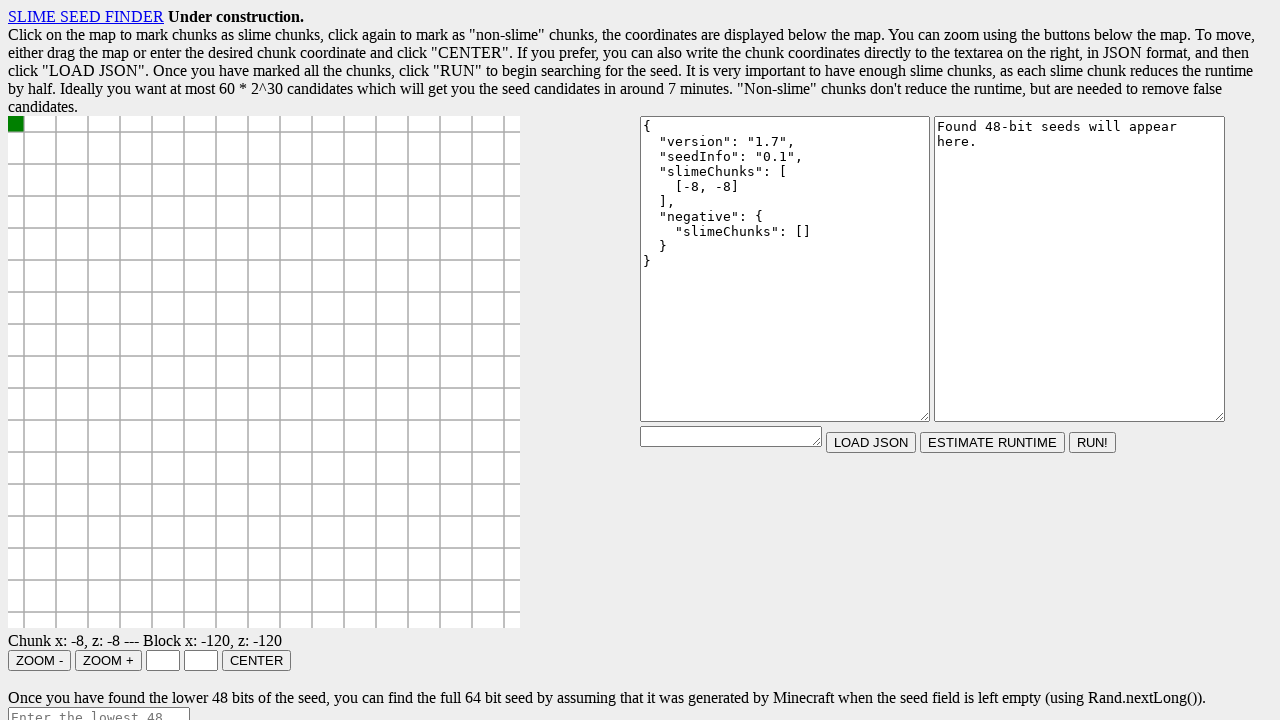

Clicked on canvas to mark chunk 0,0 as non-slime chunk at (8, 116) on #demo
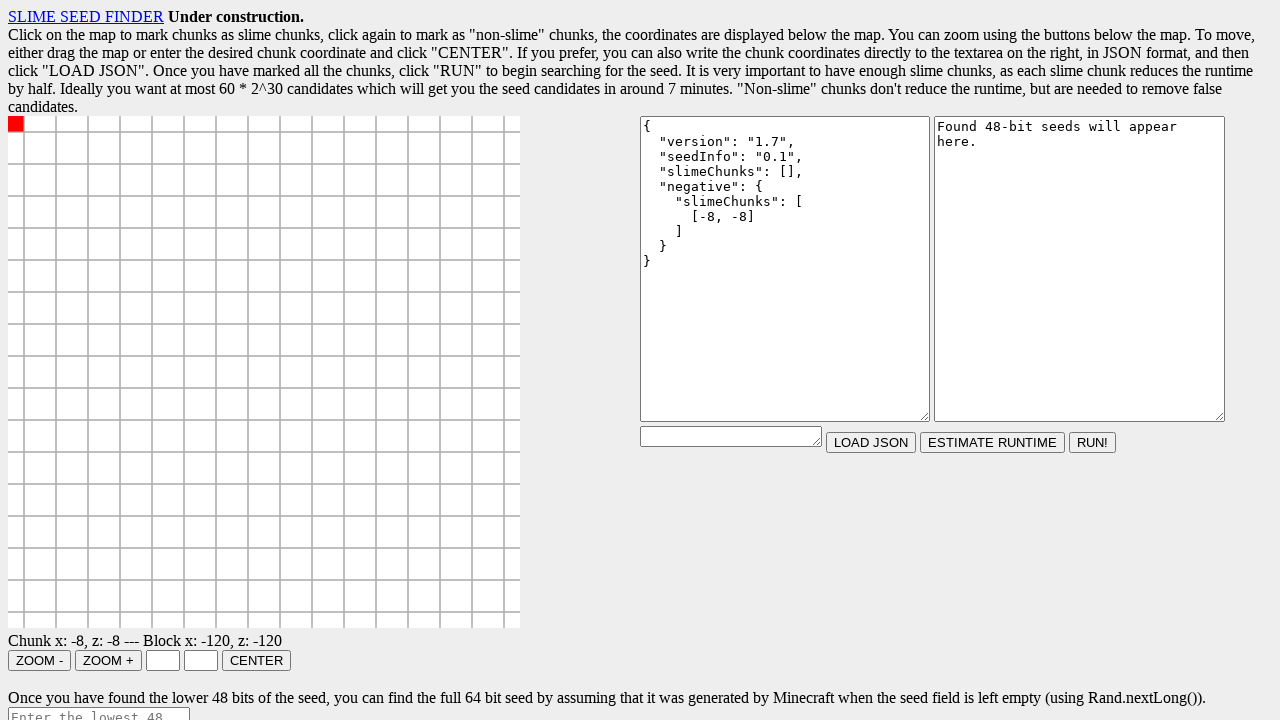

Verified chunk is marked as non-slime chunk
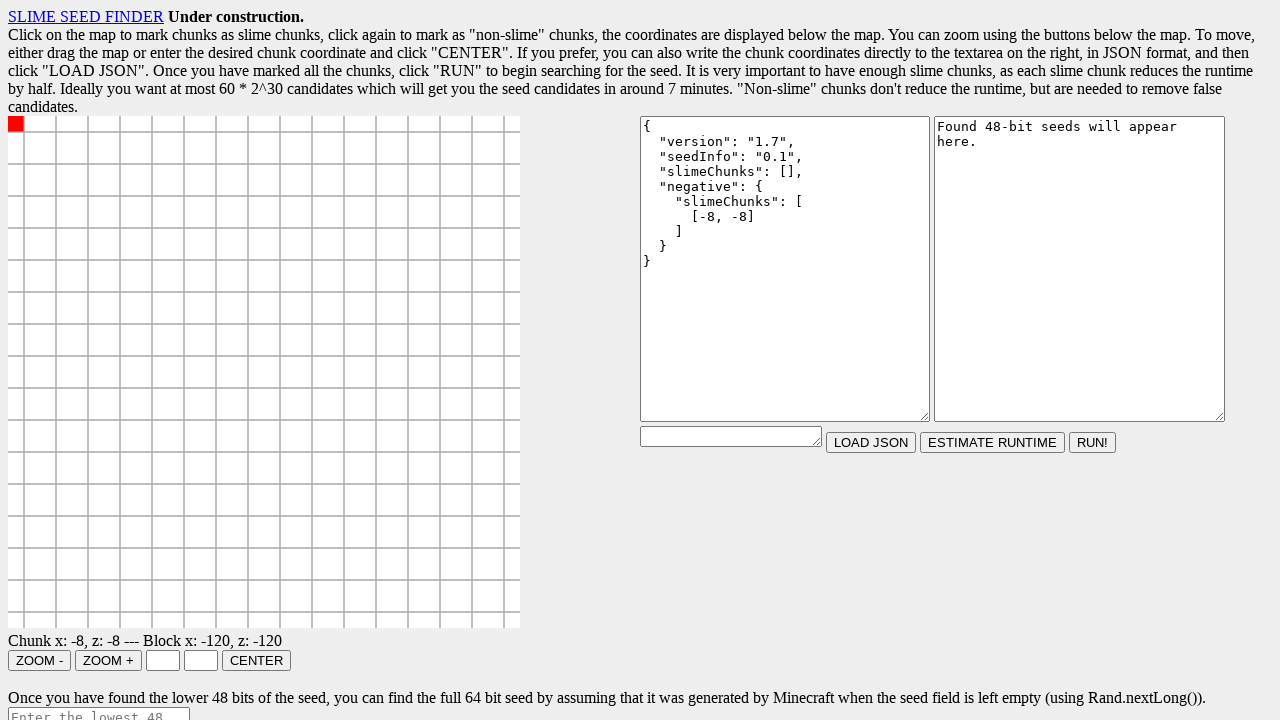

Clicked on canvas to remove chunk 0,0 from marked list (unmarked) at (8, 116) on #demo
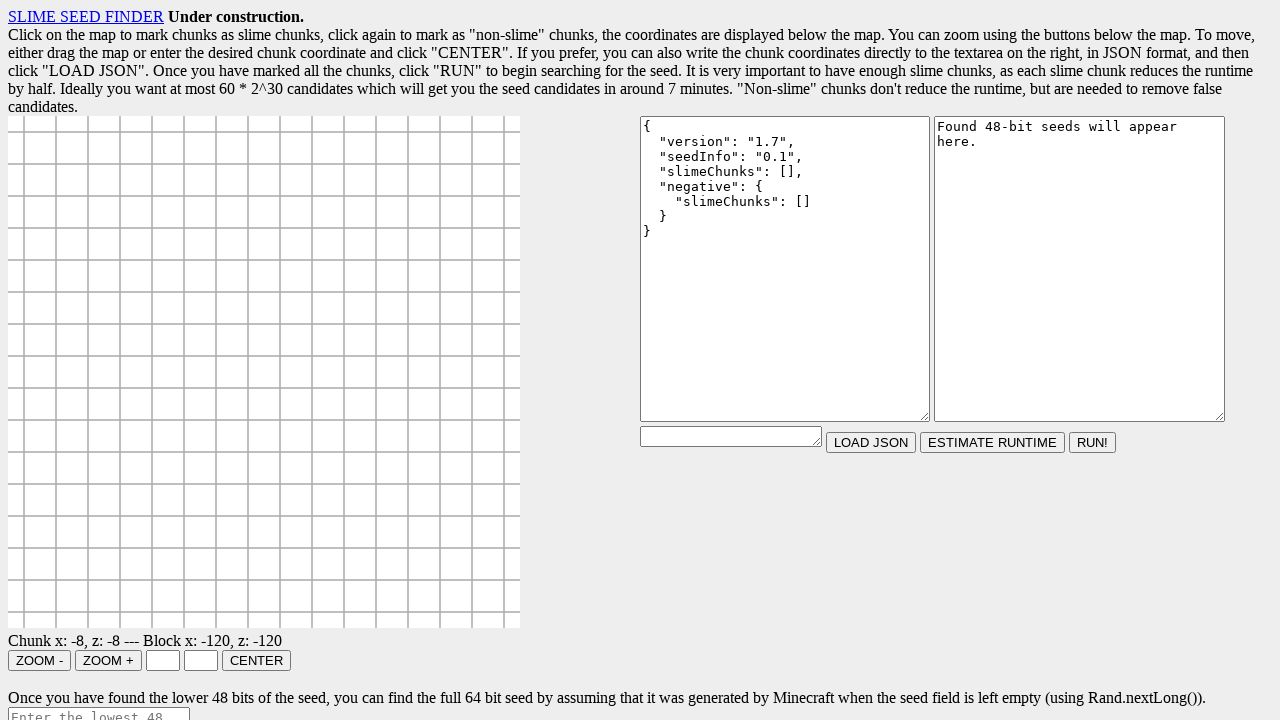

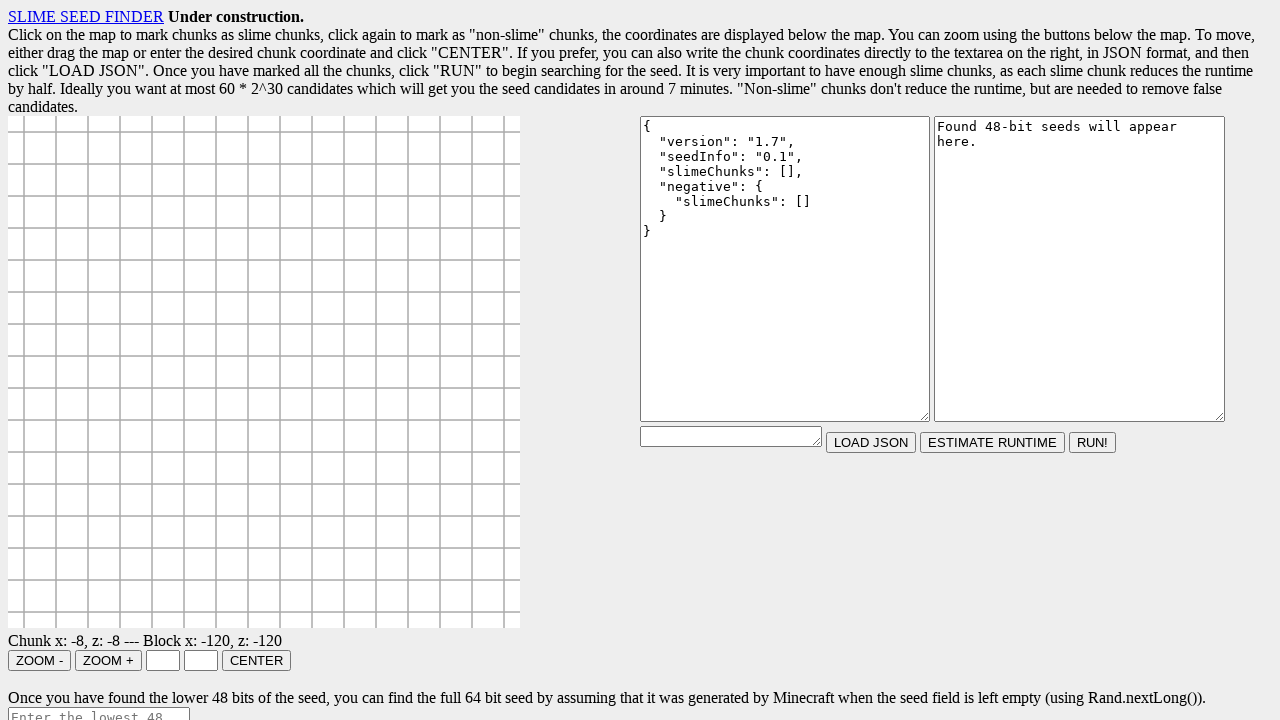